Tests error handling when first number is non-numeric (letter 'a')

Starting URL: https://testsheepnz.github.io/BasicCalculator

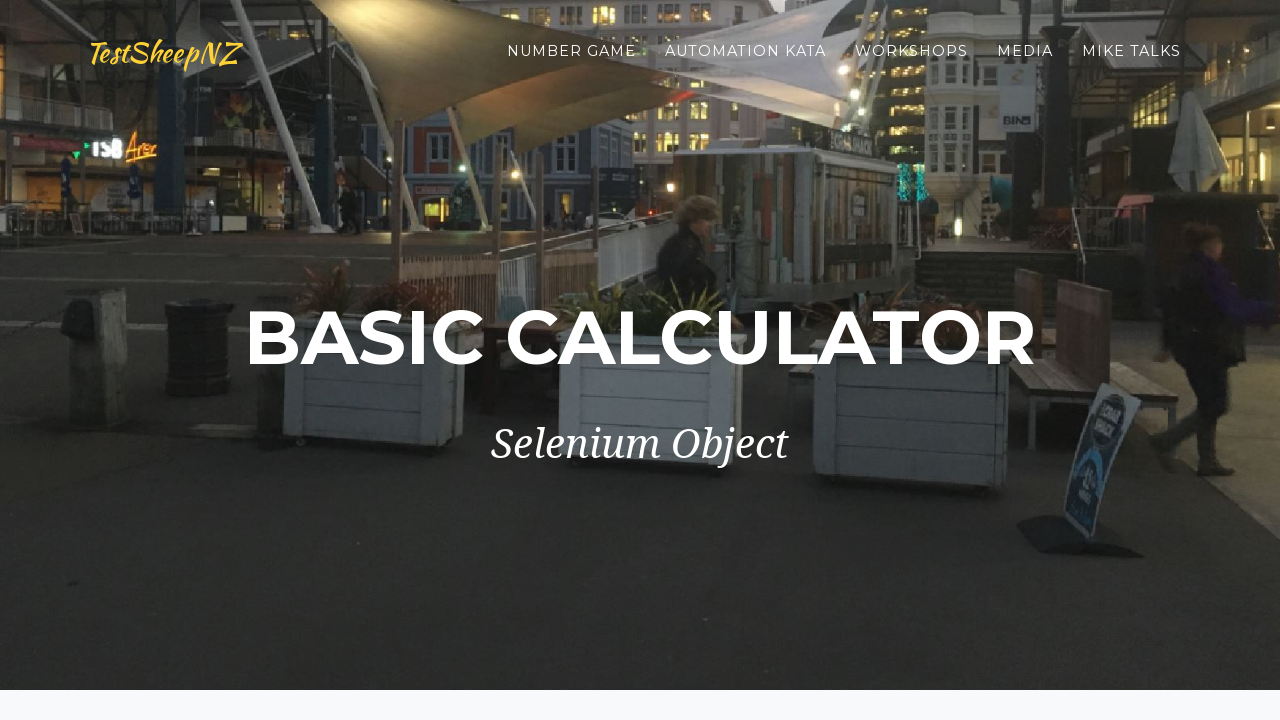

Selected Prototype build version on #selectBuild
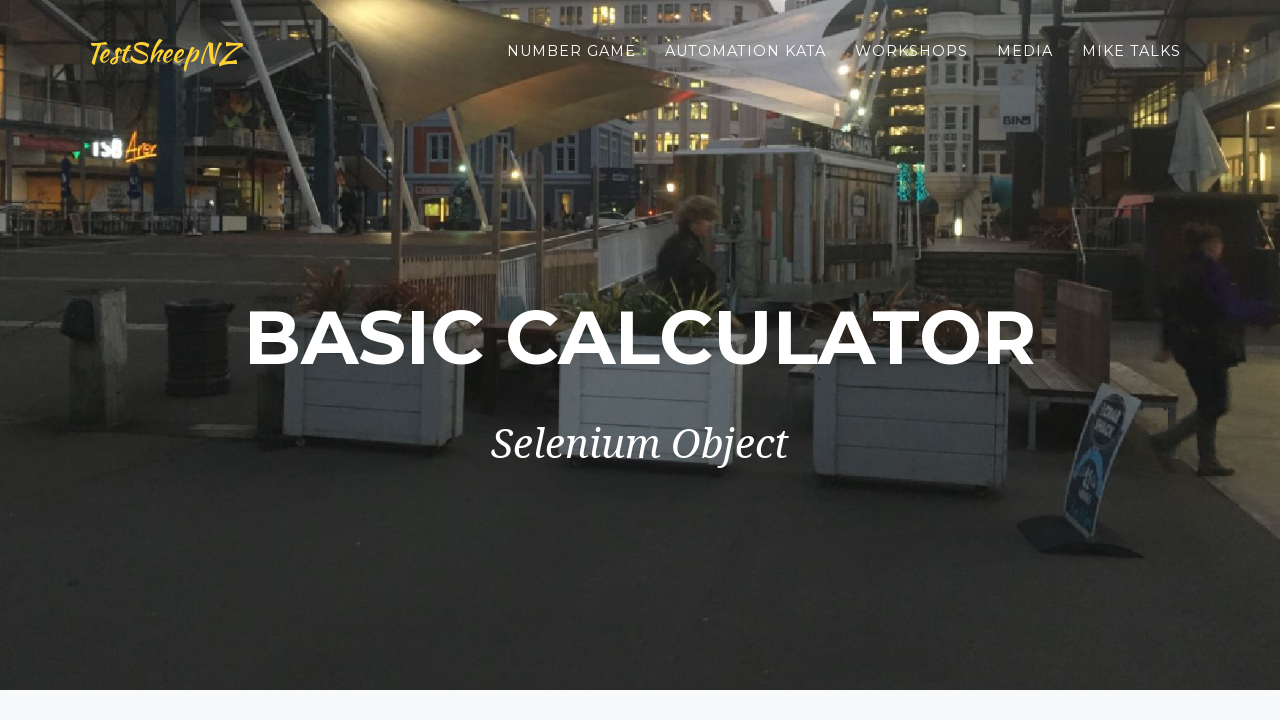

Entered 'a' as first number (invalid input) on #number1Field
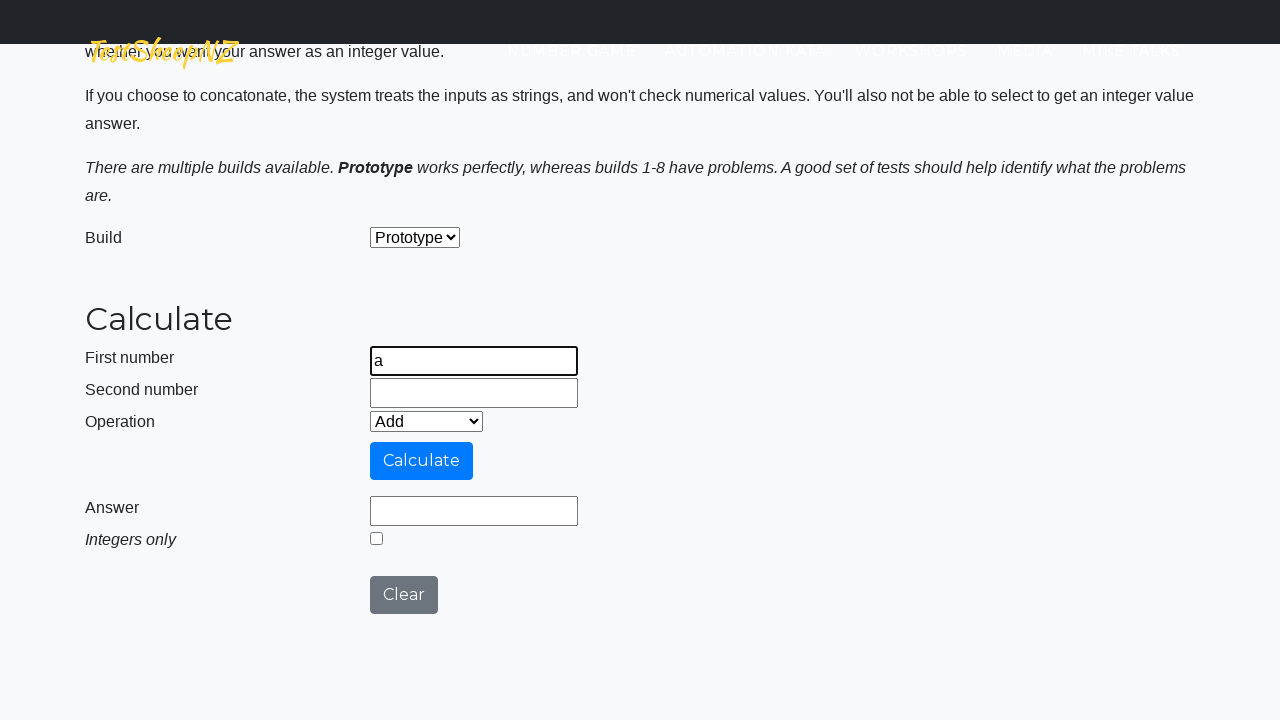

Selected Add operation on #selectOperationDropdown
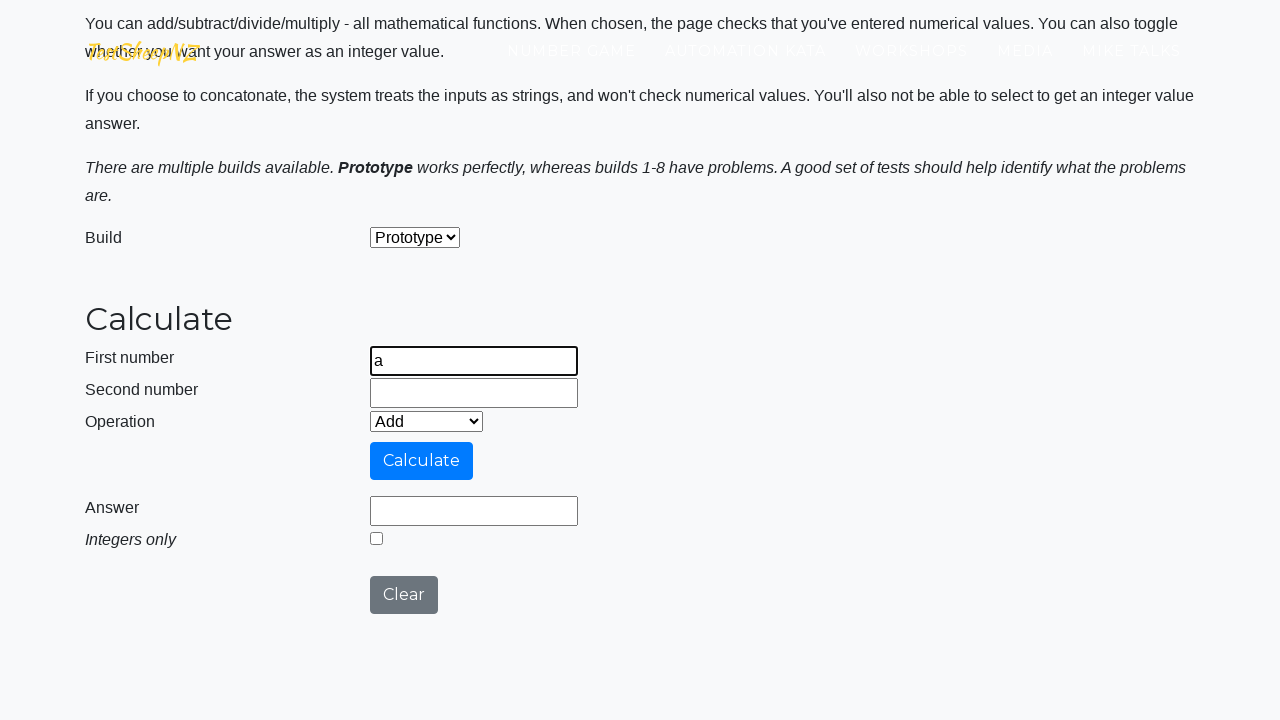

Clicked calculate button at (422, 461) on #calculateButton
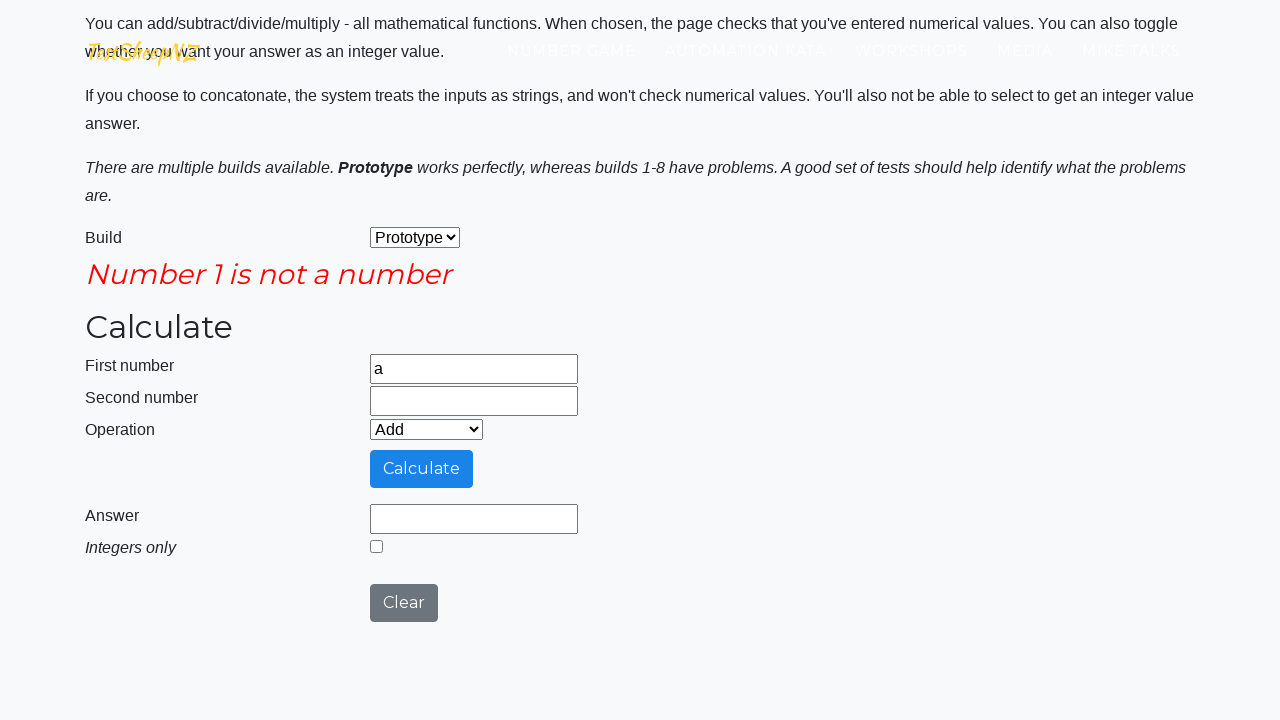

Error message field is visible
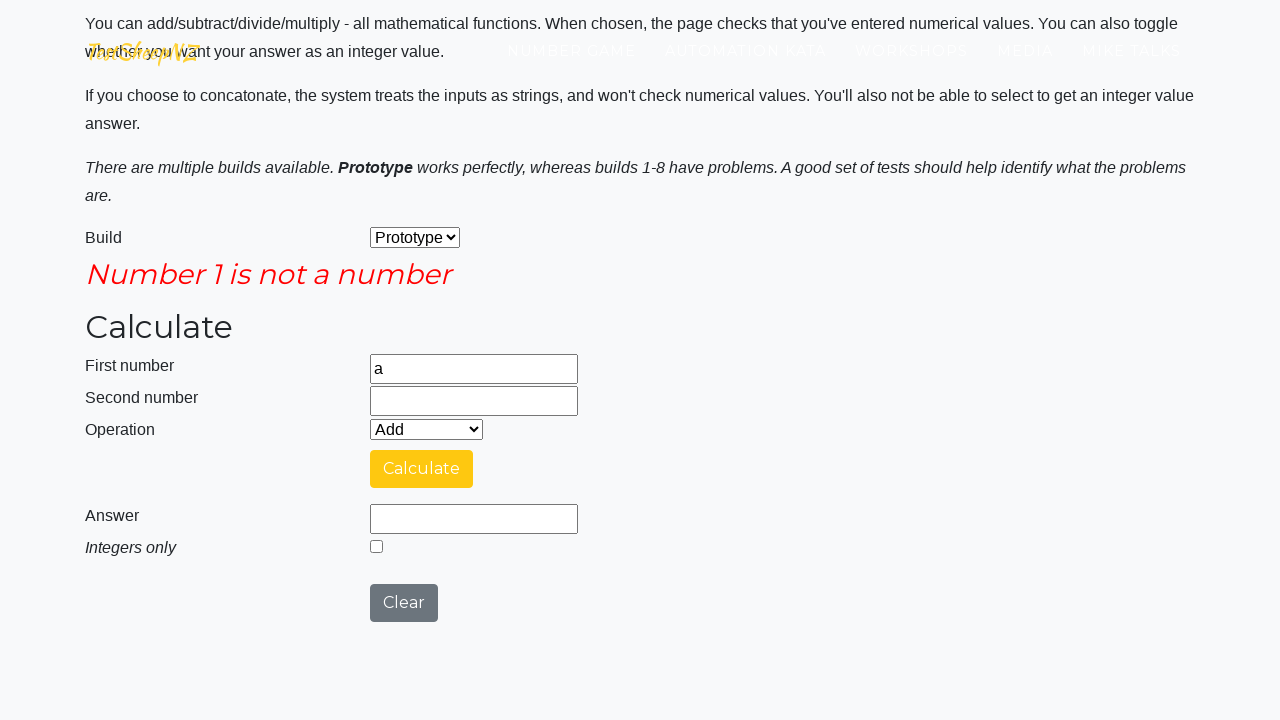

Verified error message displays 'Number 1 is not a number'
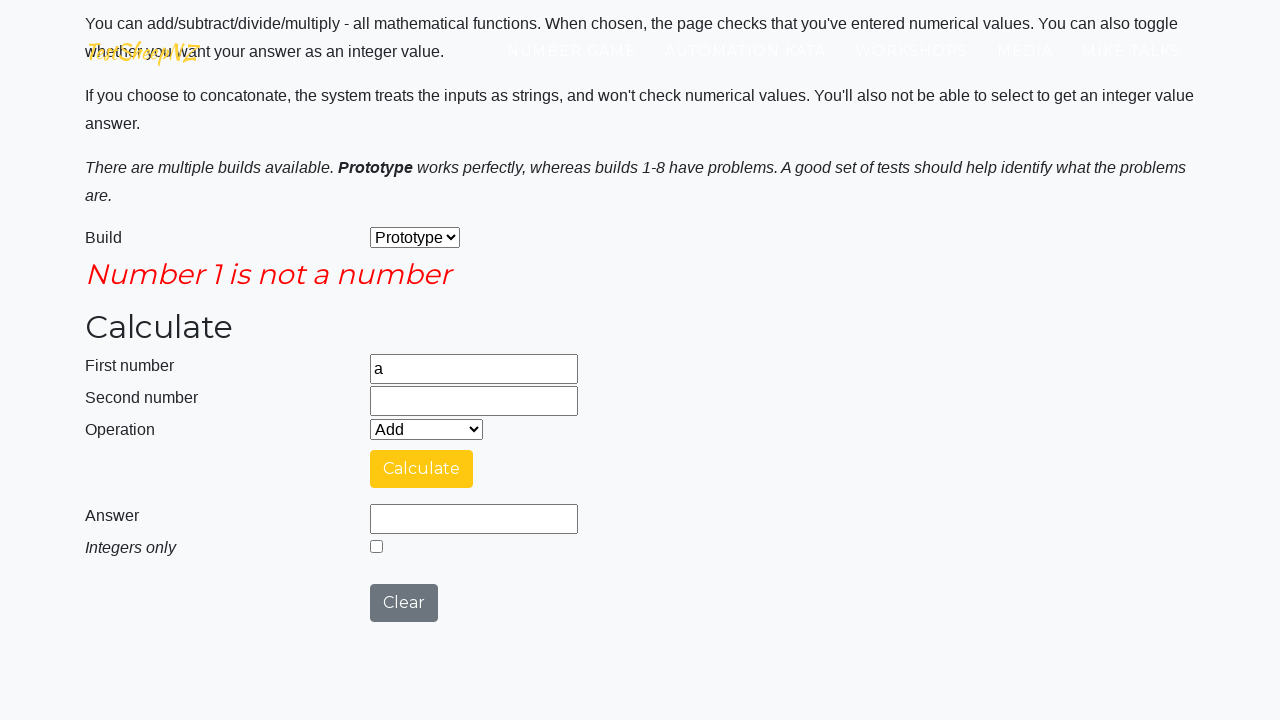

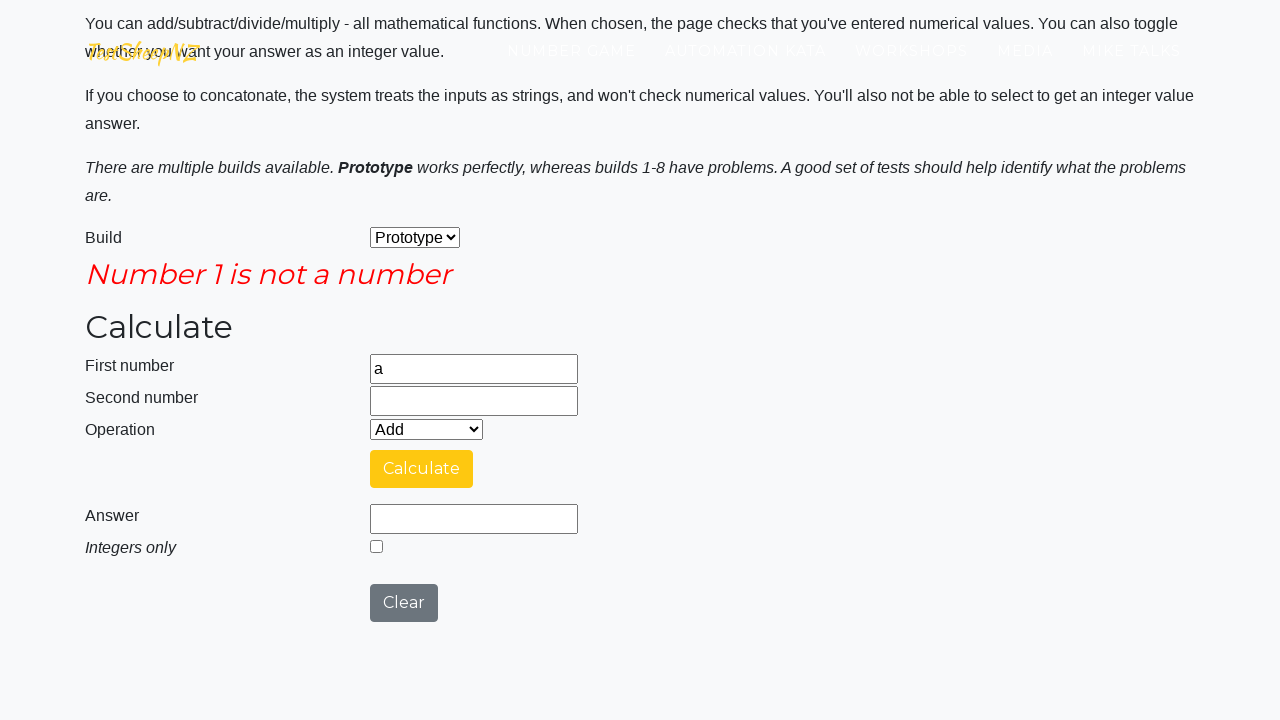